Tests interaction with checkboxes by clicking each one and verifying they become selected

Starting URL: https://cac-tat.s3.eu-central-1.amazonaws.com/index.html

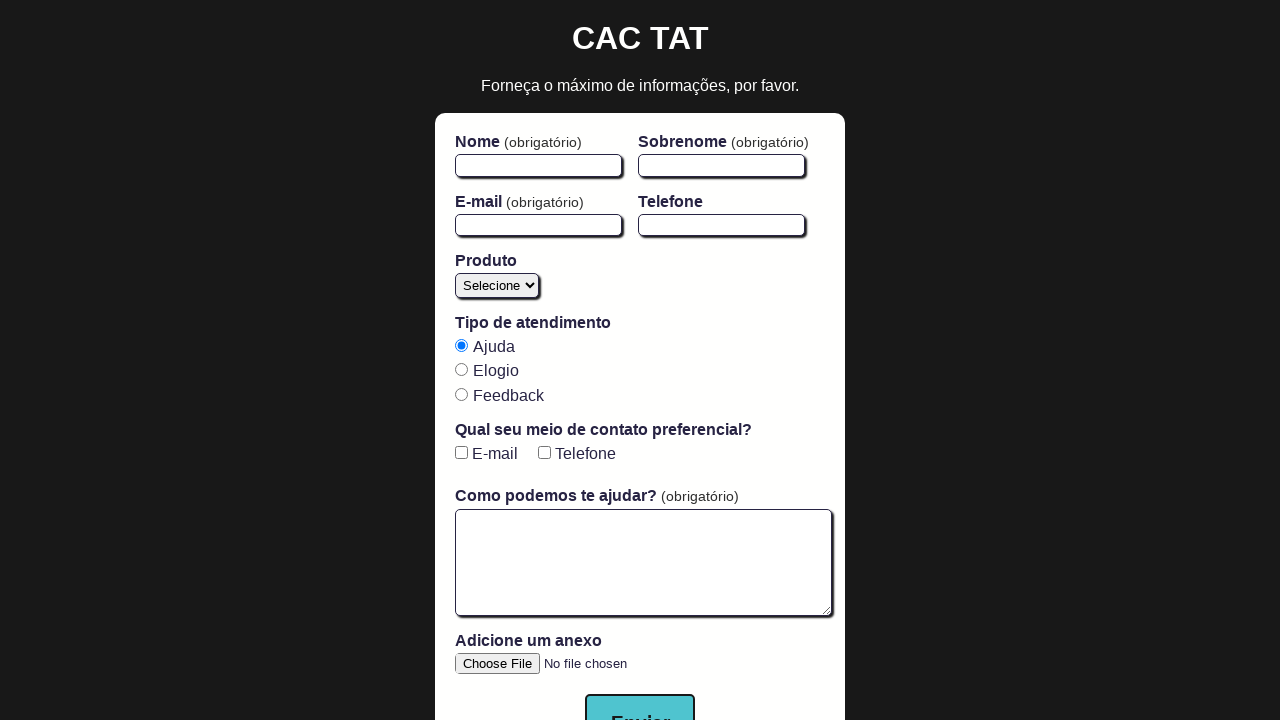

Waited for checkboxes to be present on the page
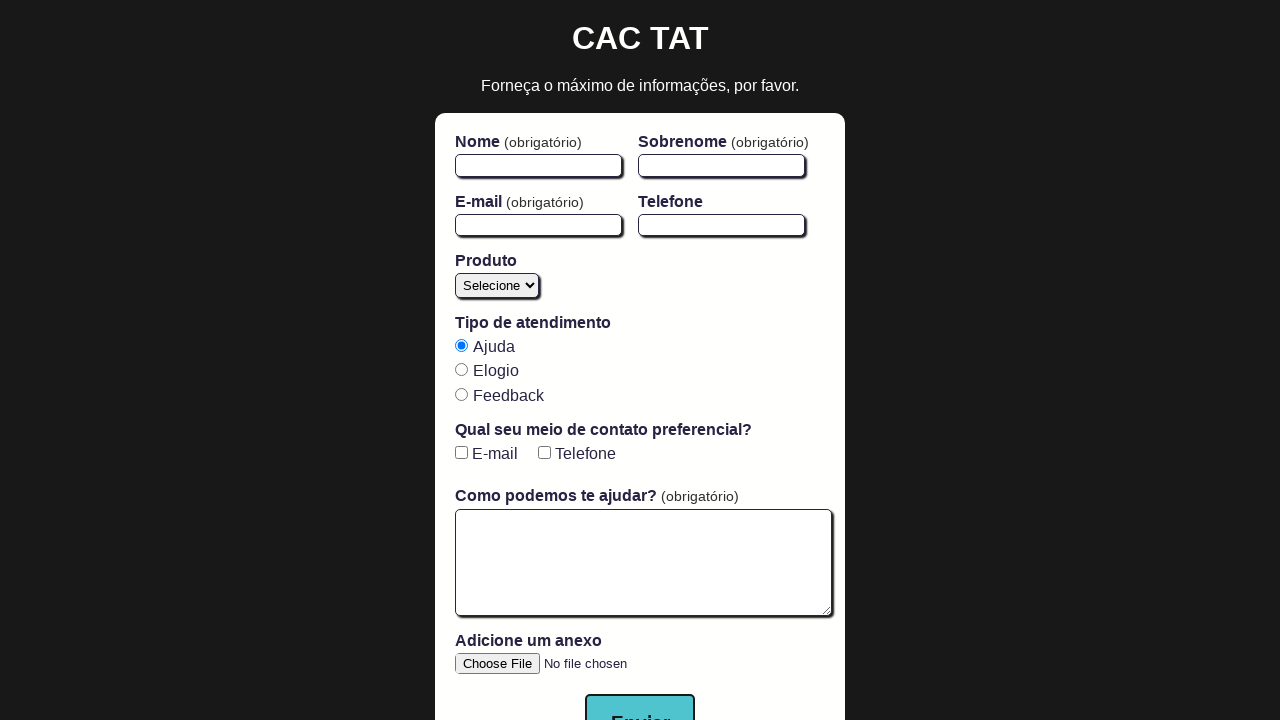

Retrieved all checkboxes from the page
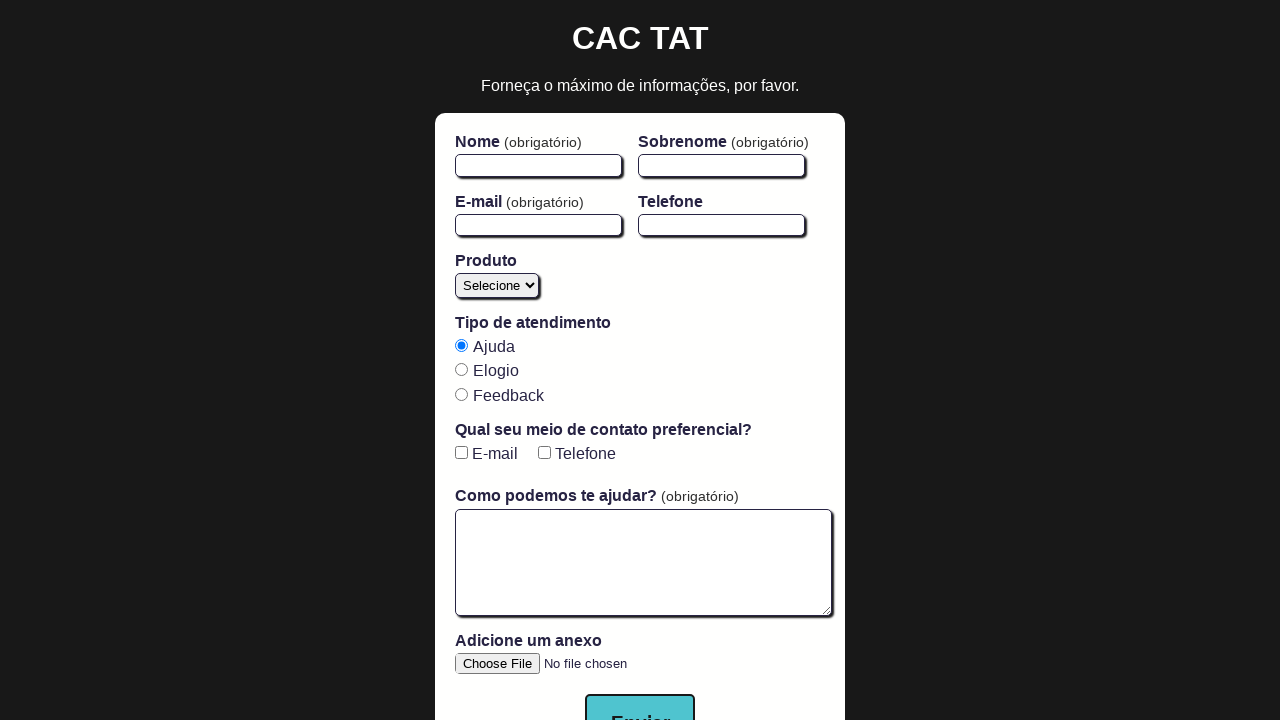

Clicked an unchecked checkbox
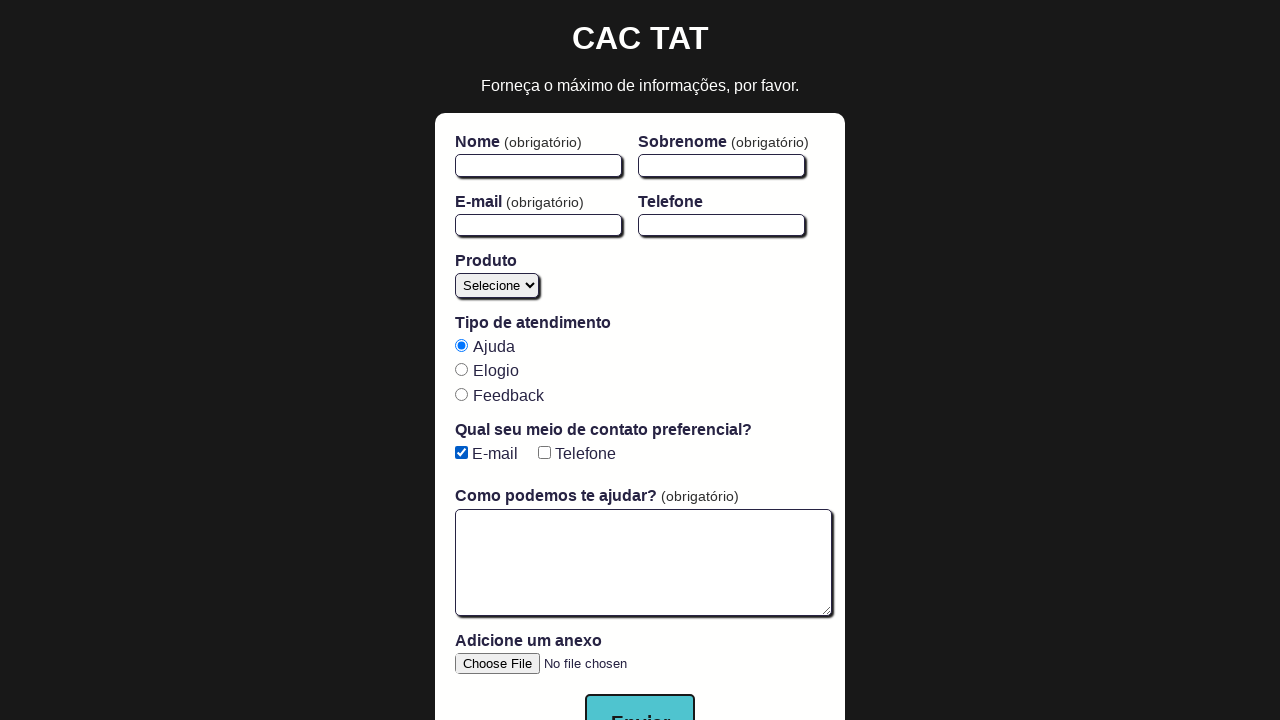

Verified that checkbox is now selected
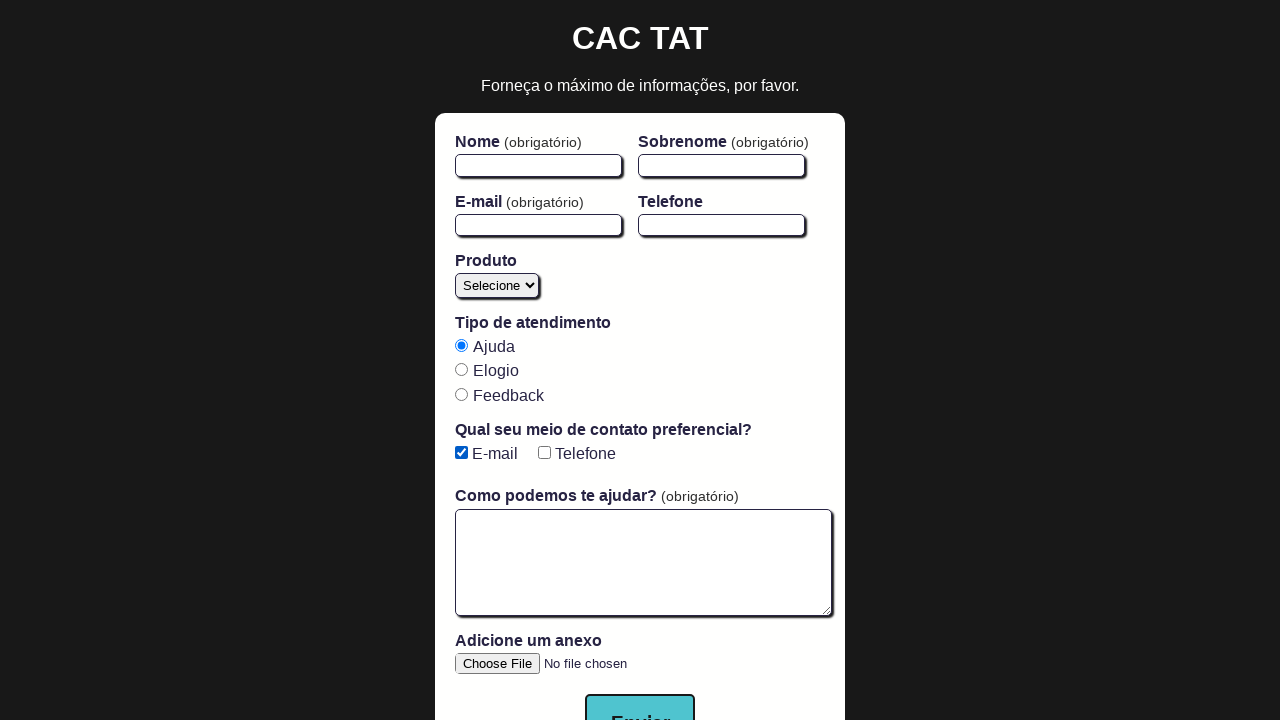

Clicked an unchecked checkbox
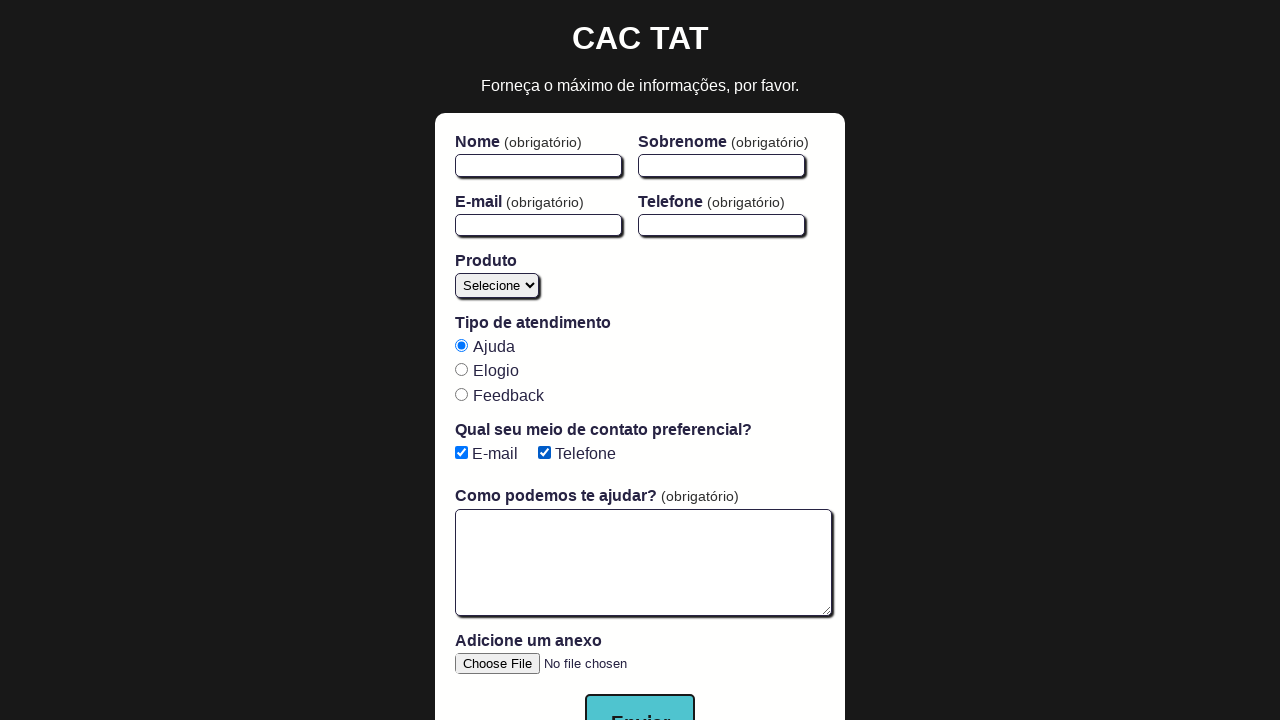

Verified that checkbox is now selected
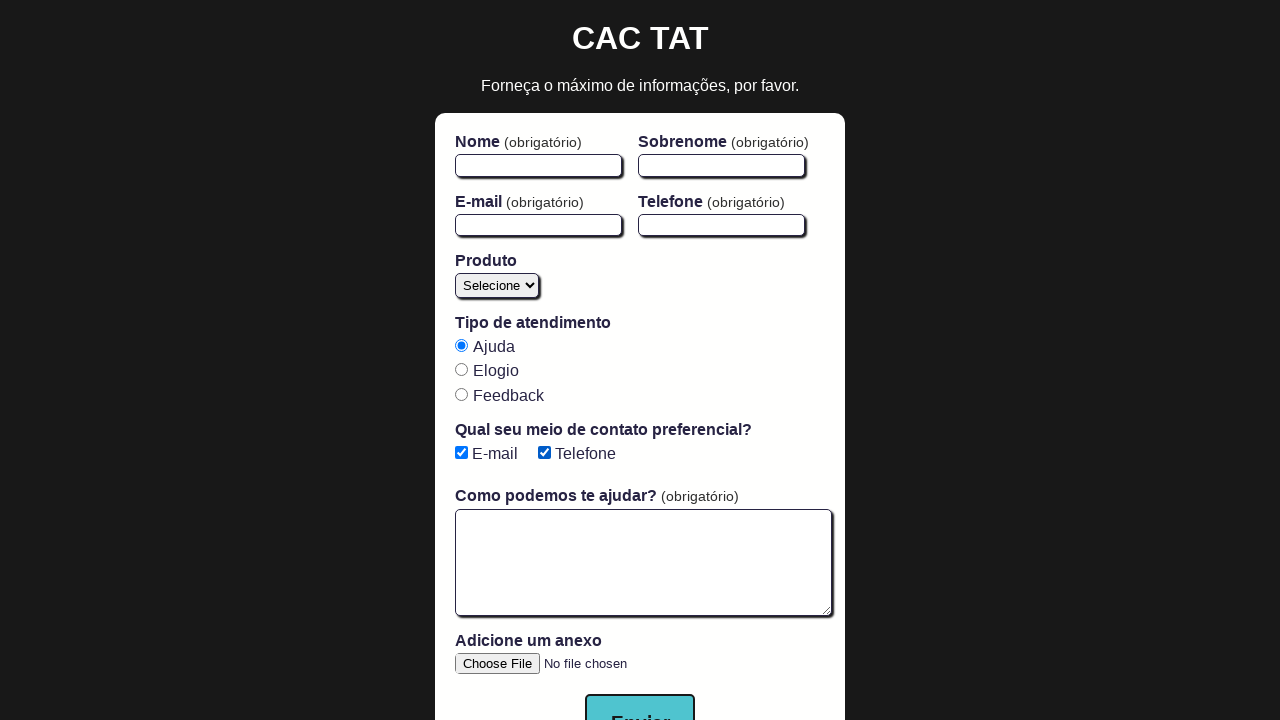

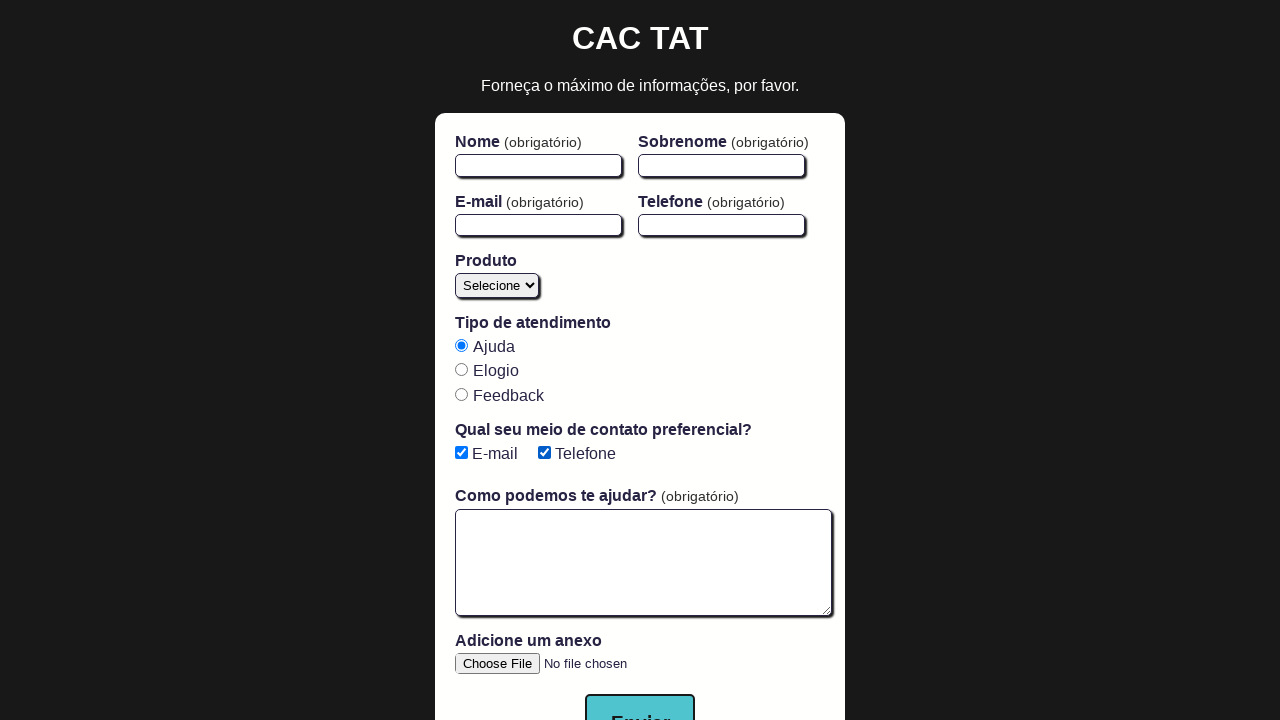